Tests the FAQ accordion functionality by clicking on questions and verifying that answers are displayed

Starting URL: https://qa-scooter.praktikum-services.ru/

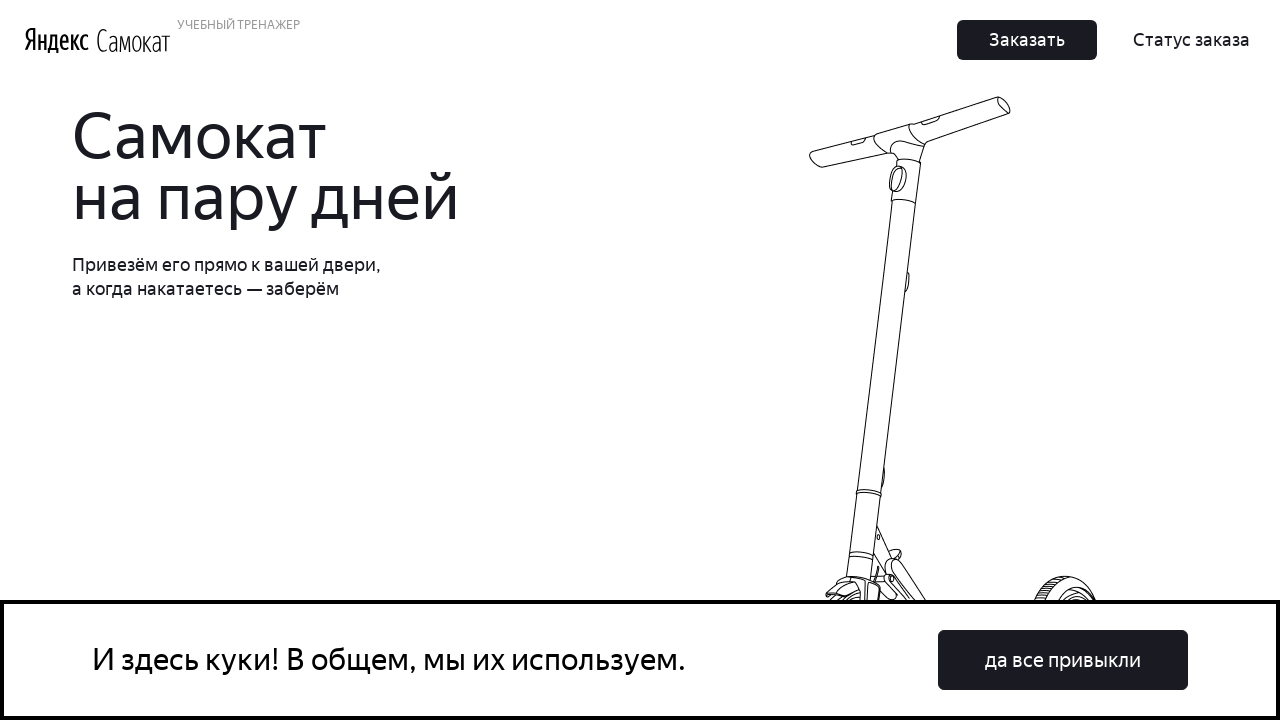

Scrolled accordion heading 0 into view
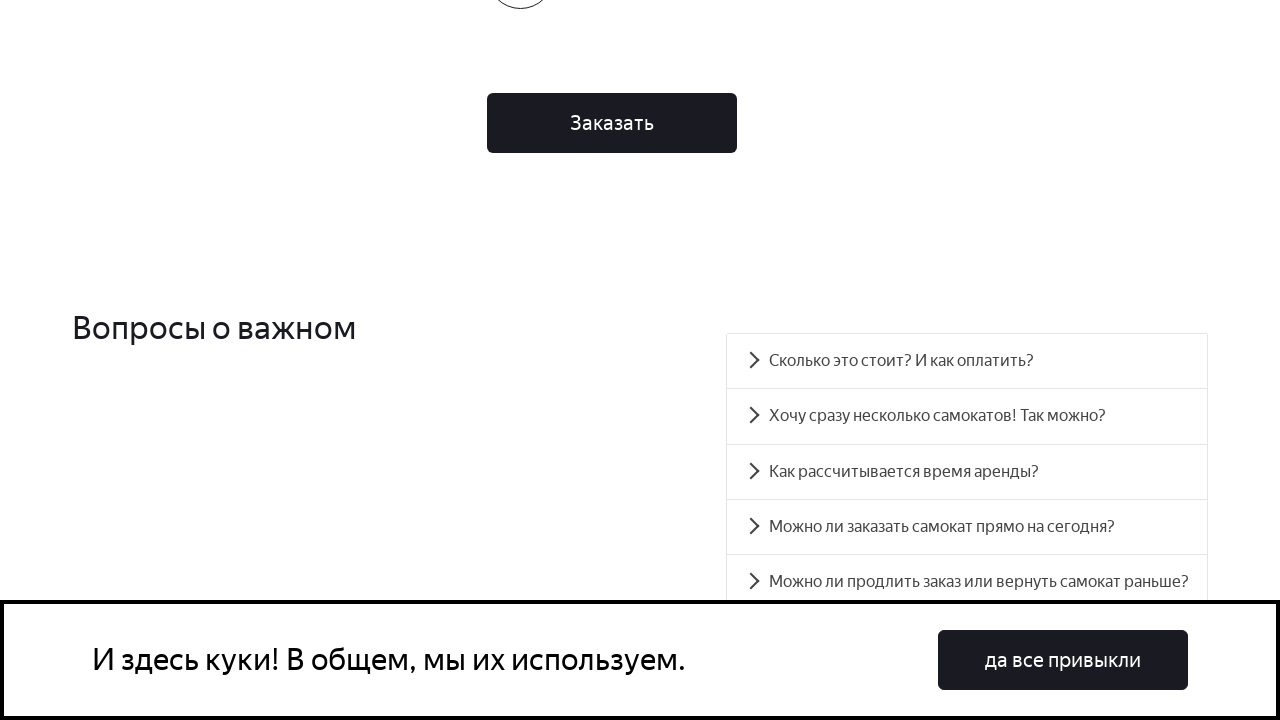

Clicked FAQ accordion item 0 to expand at (967, 361) on #accordion__heading-0
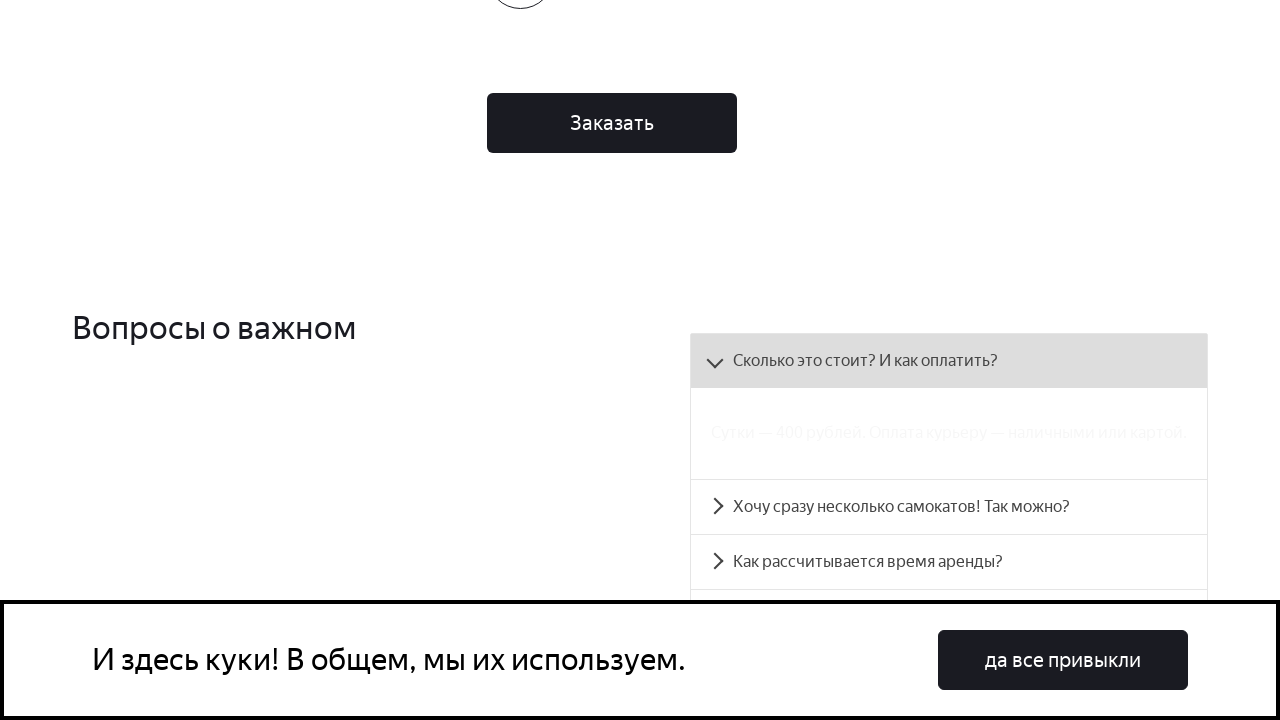

Verified accordion panel 0 is now visible with answer text
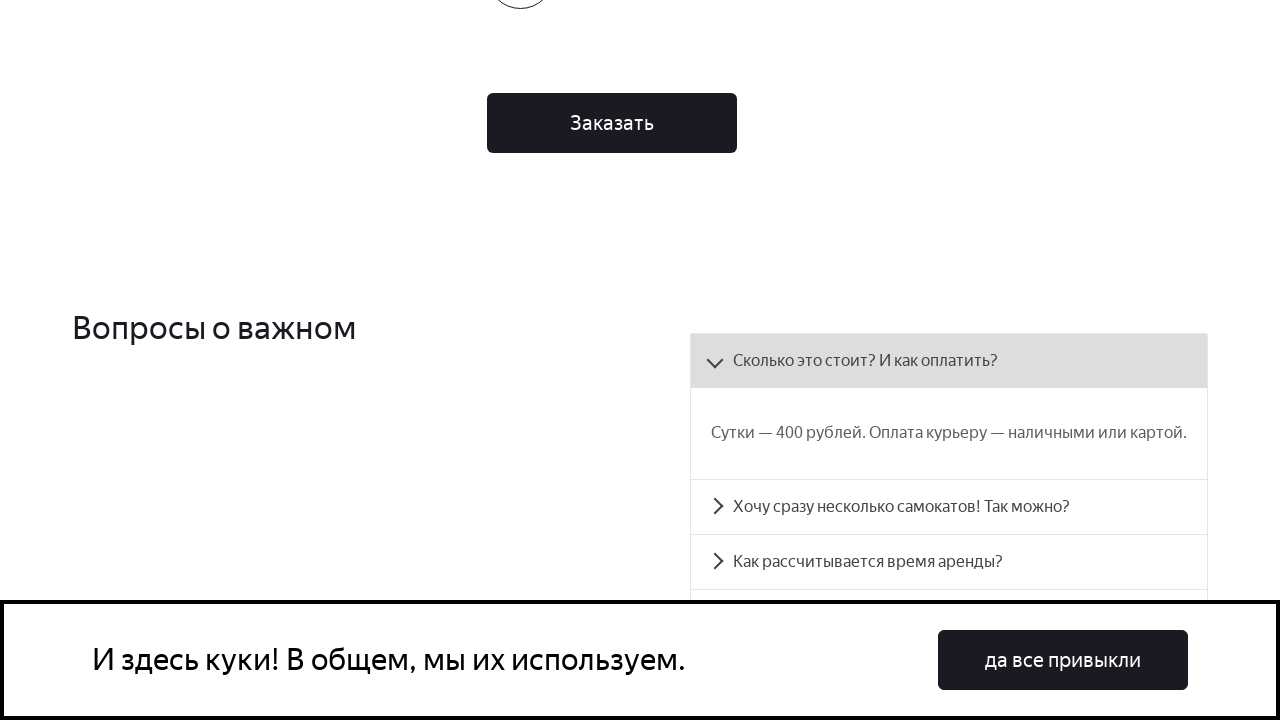

Scrolled accordion heading 1 into view
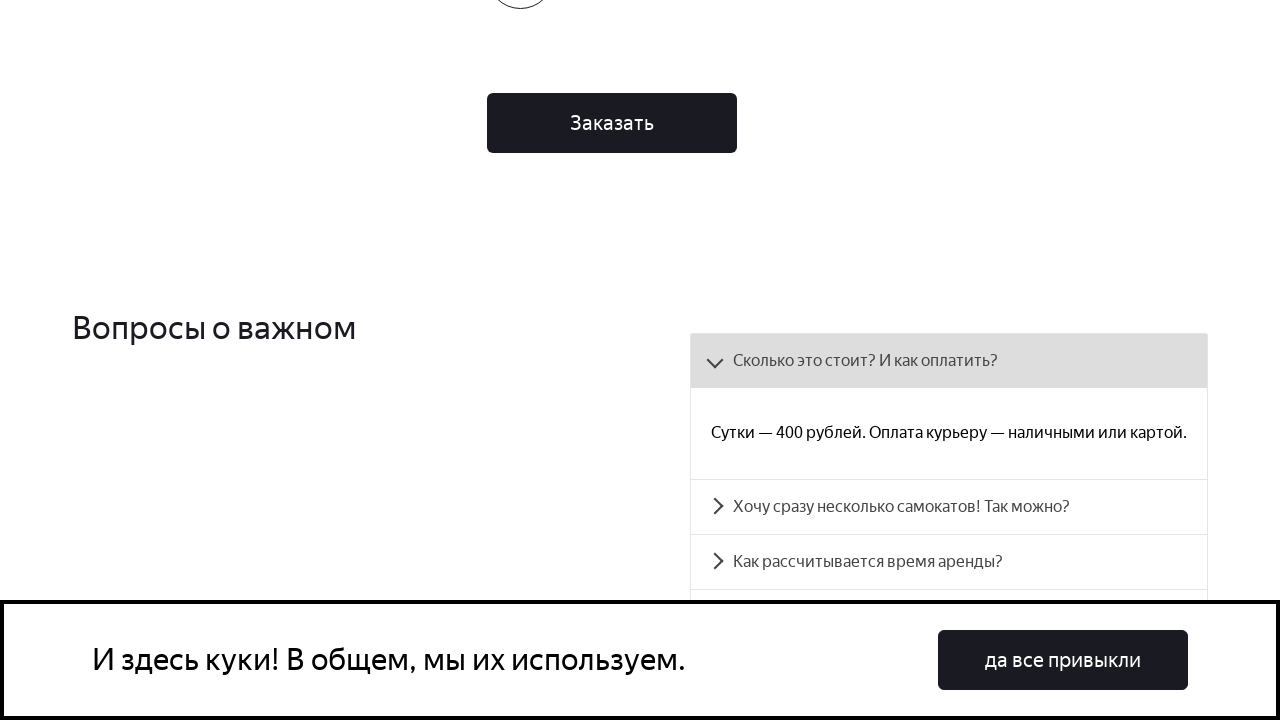

Clicked FAQ accordion item 1 to expand at (949, 507) on #accordion__heading-1
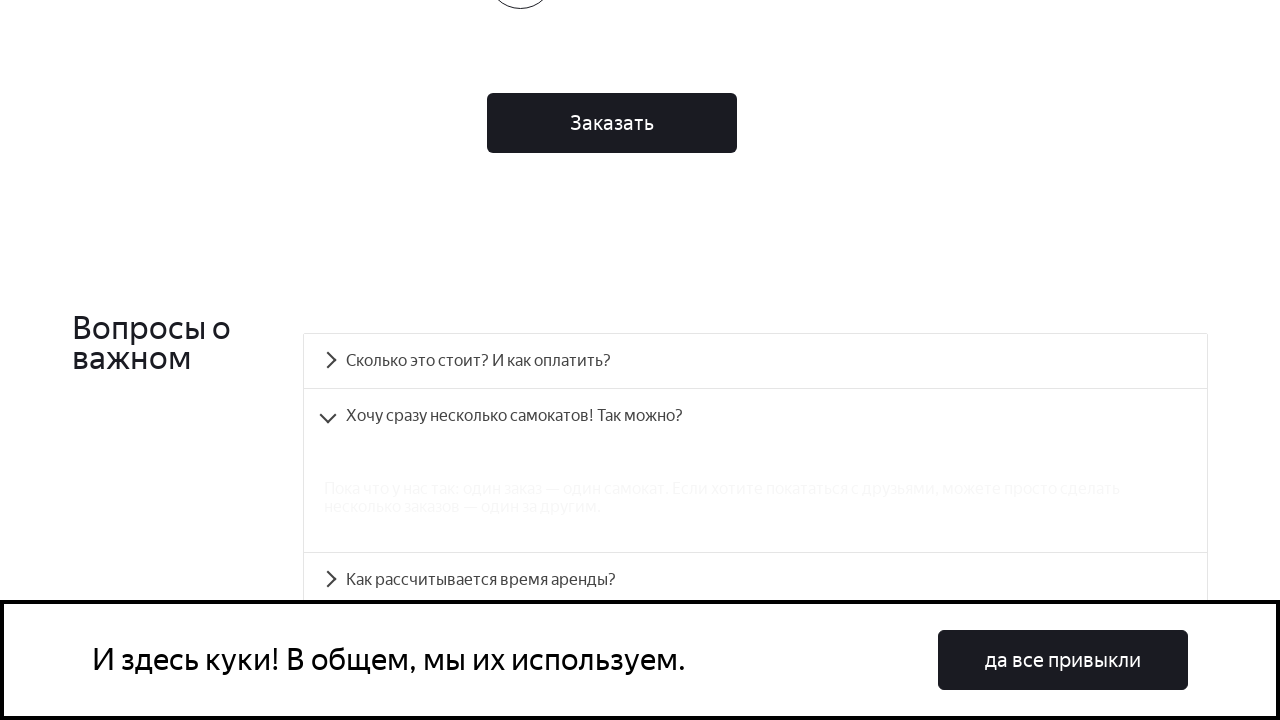

Verified accordion panel 1 is now visible with answer text
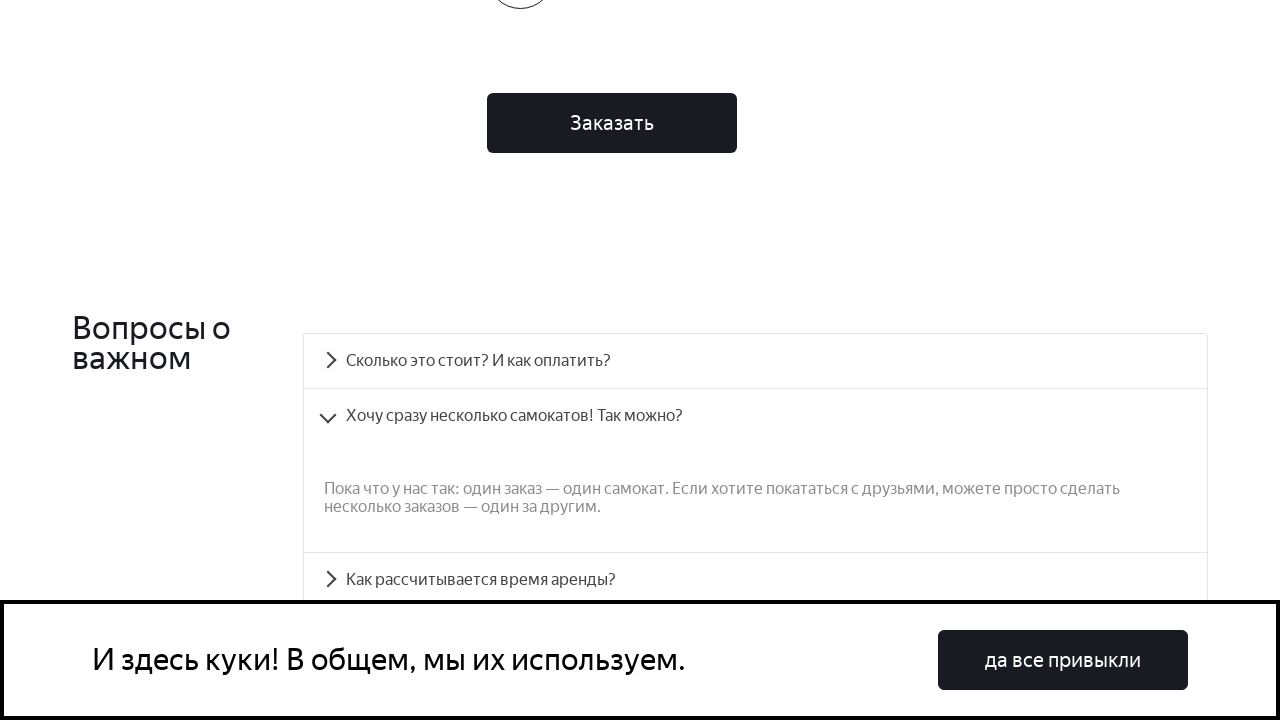

Scrolled accordion heading 2 into view
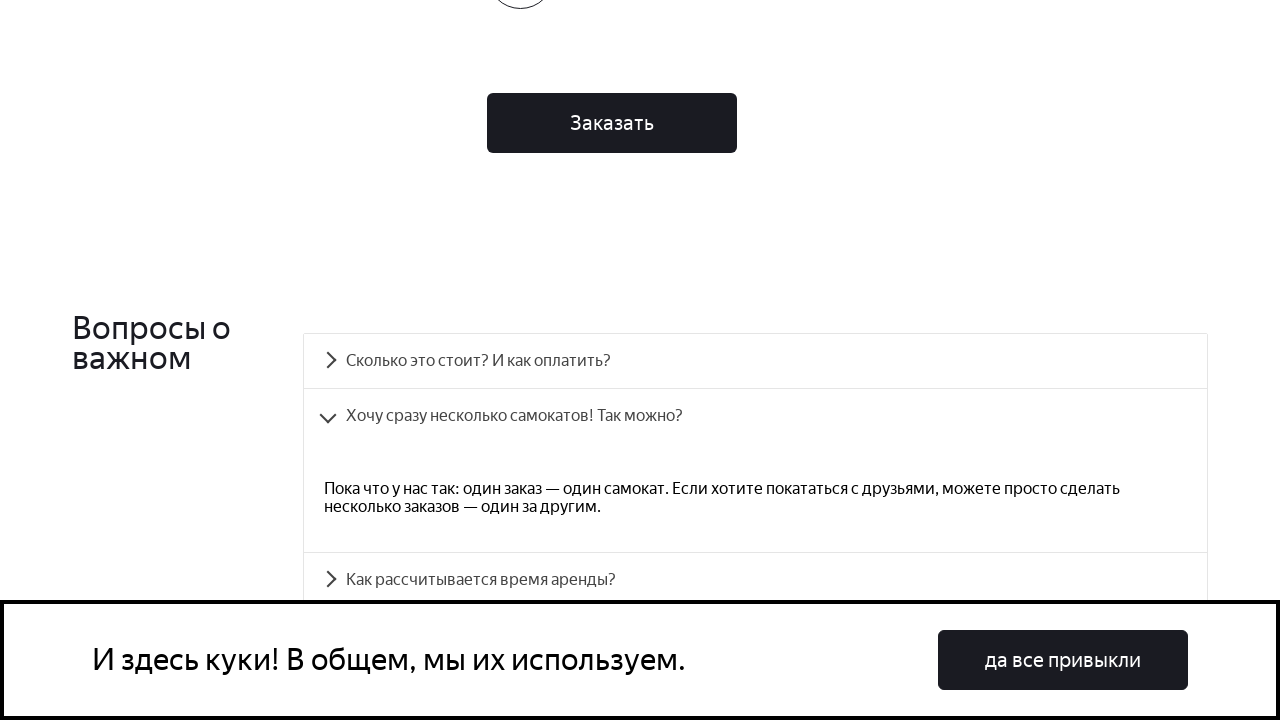

Clicked FAQ accordion item 2 to expand at (755, 580) on #accordion__heading-2
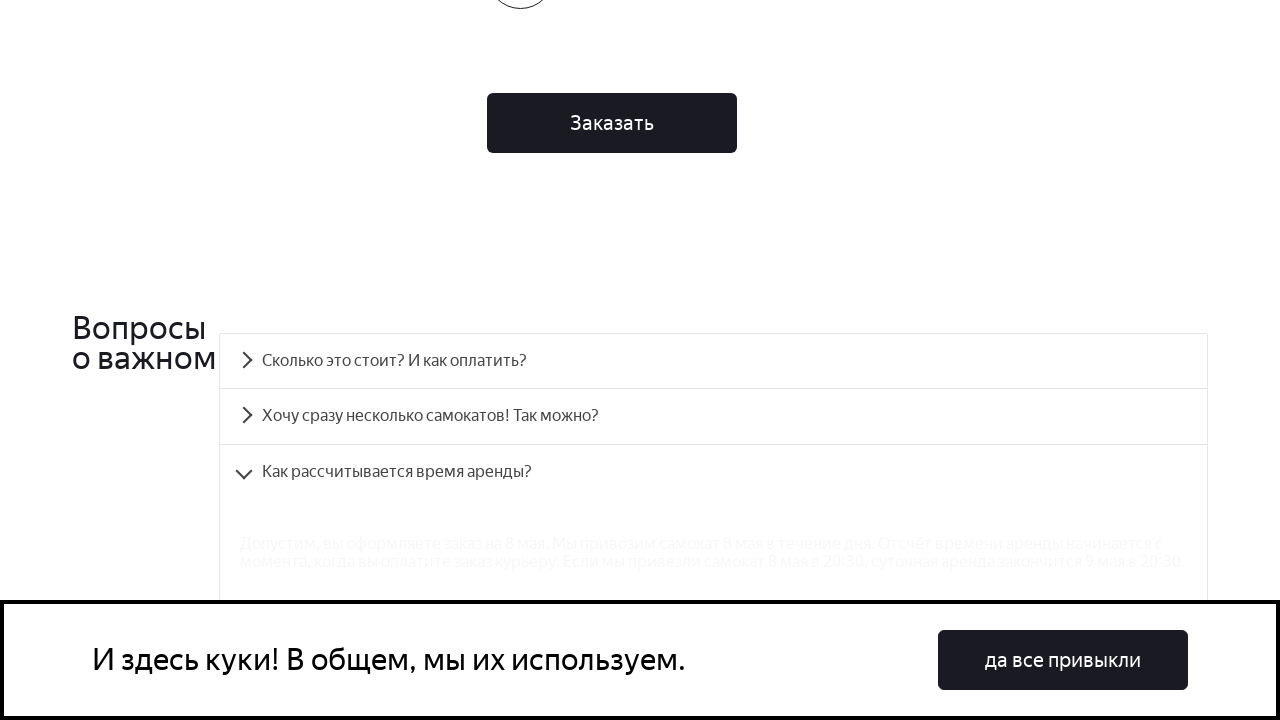

Verified accordion panel 2 is now visible with answer text
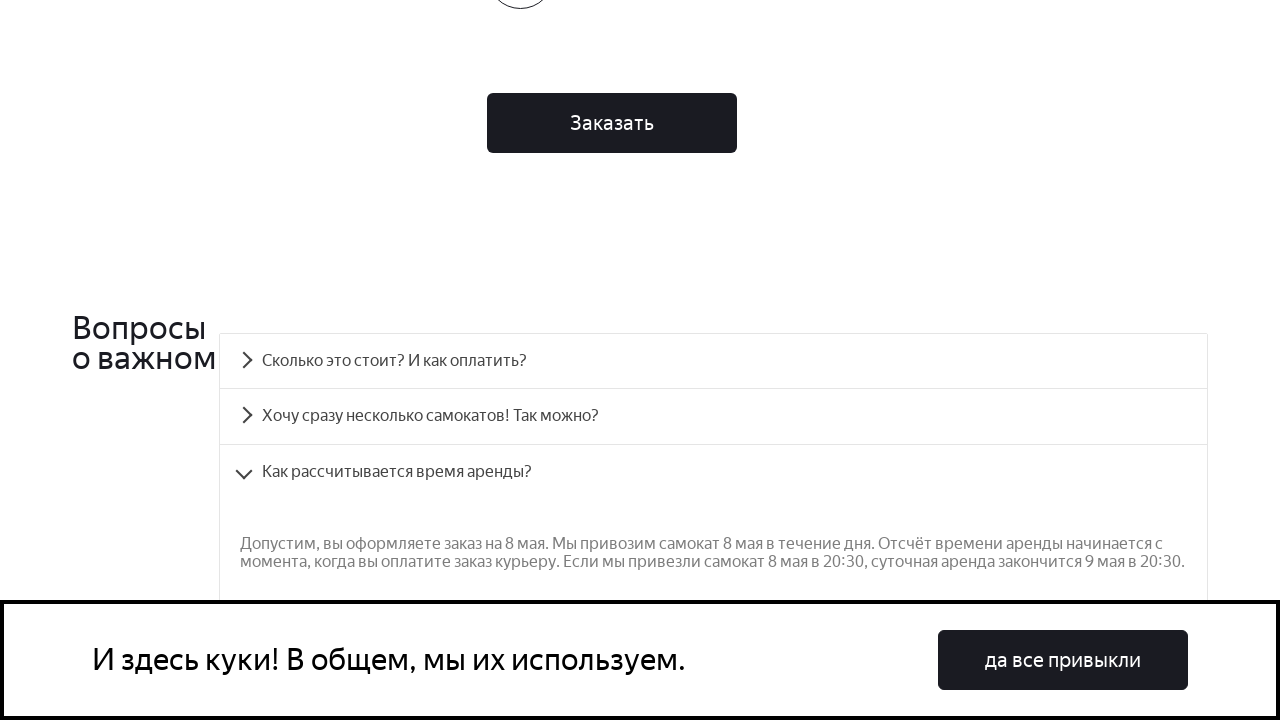

Scrolled accordion heading 3 into view
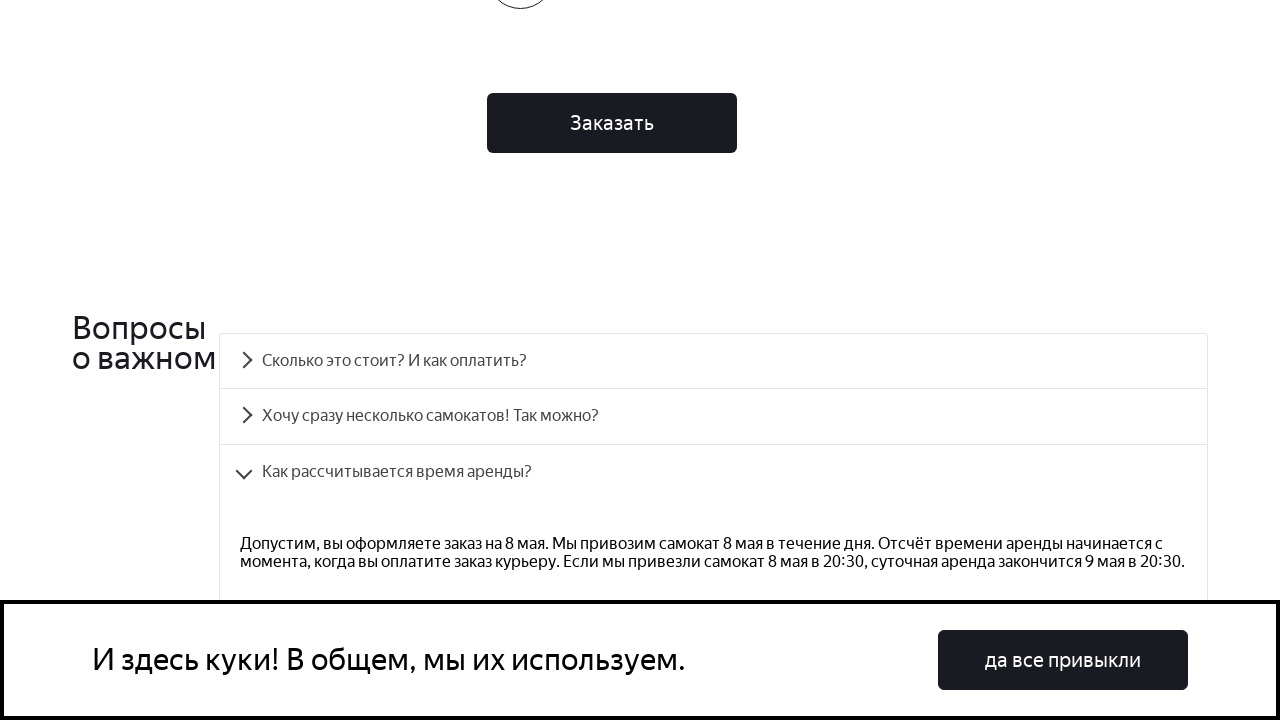

Clicked FAQ accordion item 3 to expand at (714, 361) on #accordion__heading-3
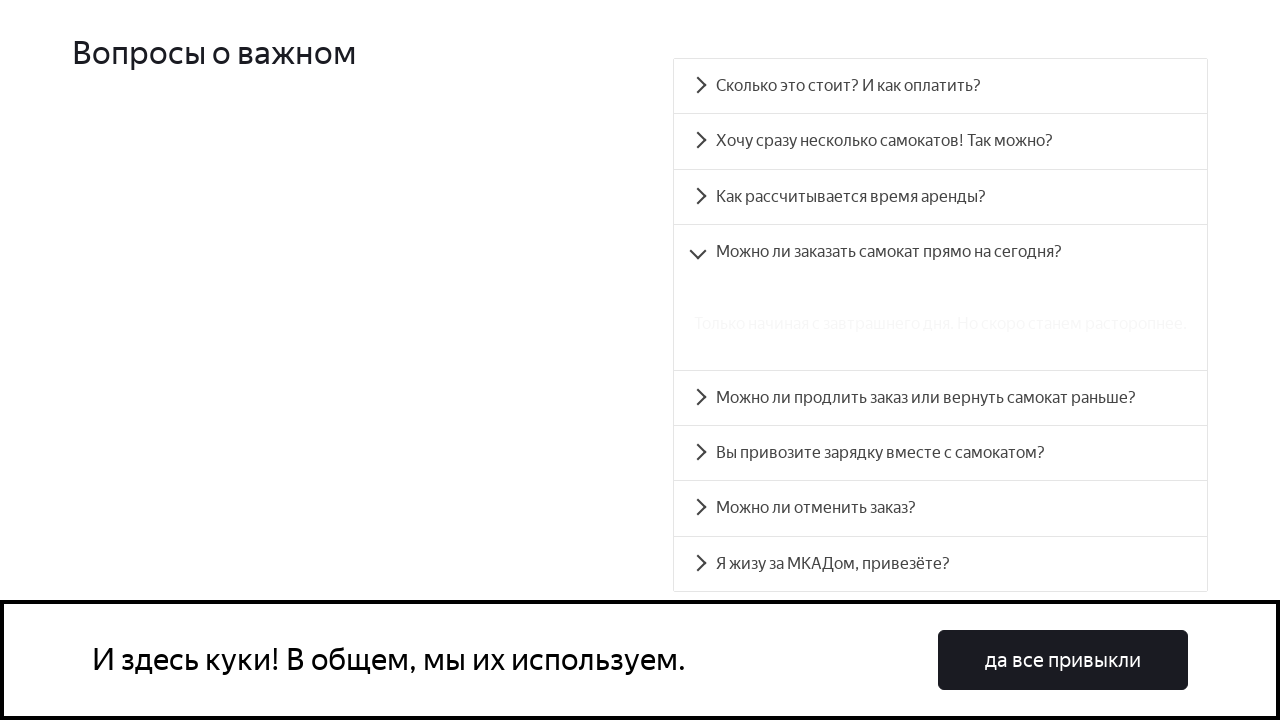

Verified accordion panel 3 is now visible with answer text
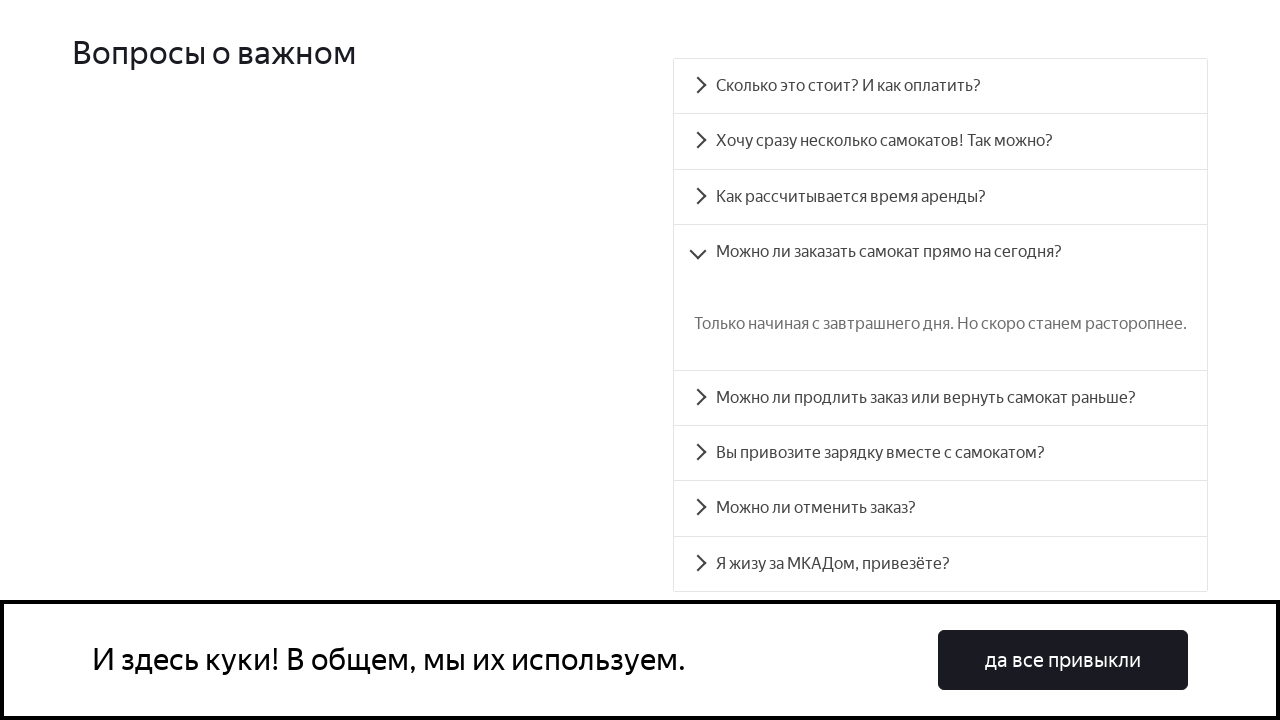

Scrolled accordion heading 4 into view
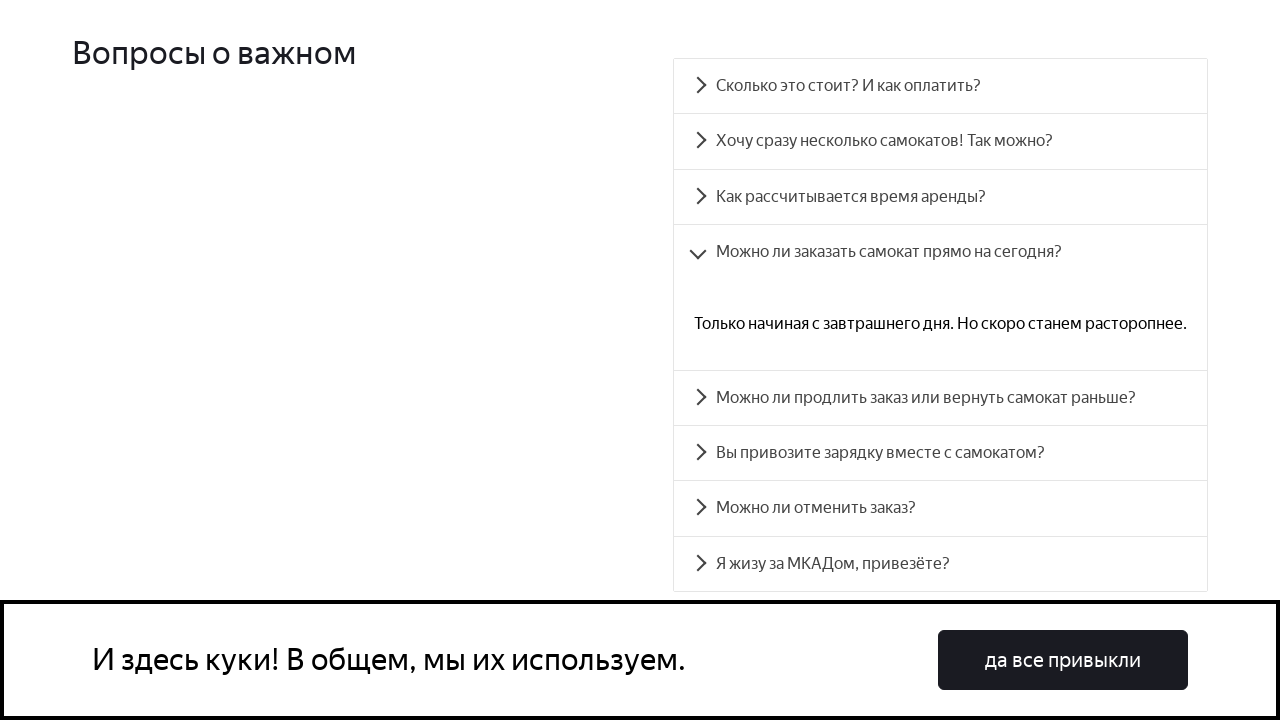

Clicked FAQ accordion item 4 to expand at (940, 398) on #accordion__heading-4
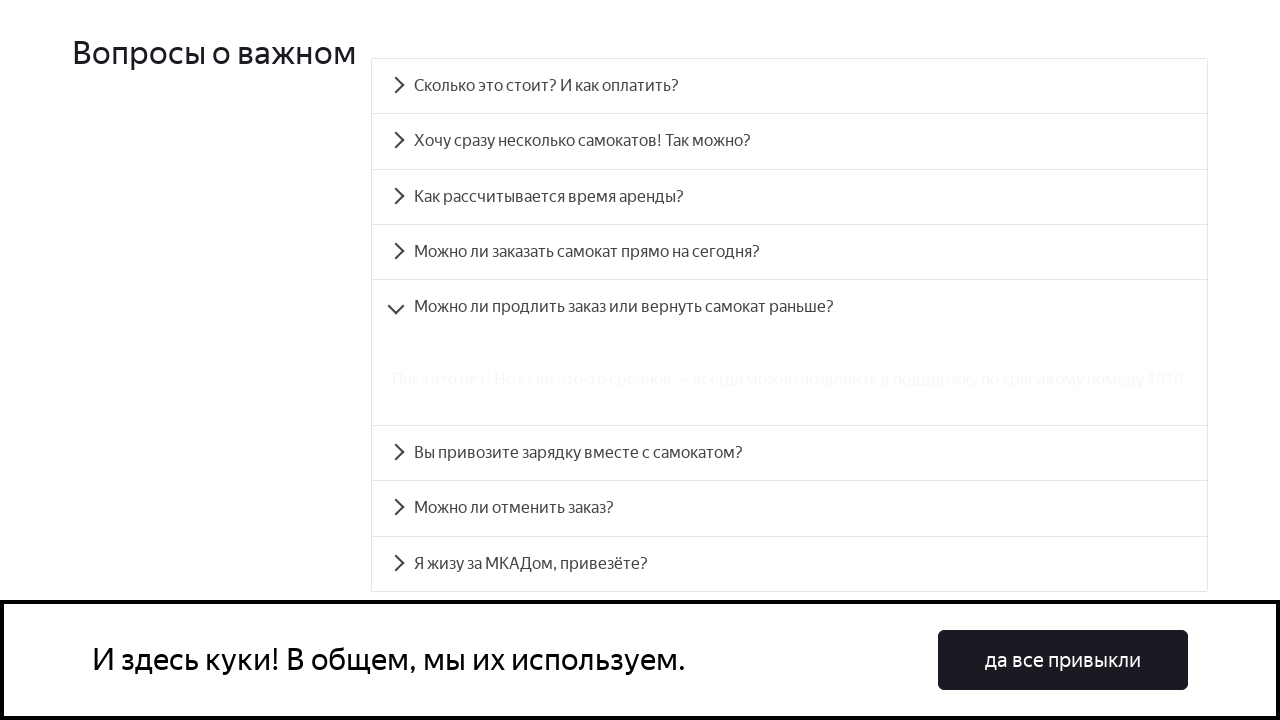

Verified accordion panel 4 is now visible with answer text
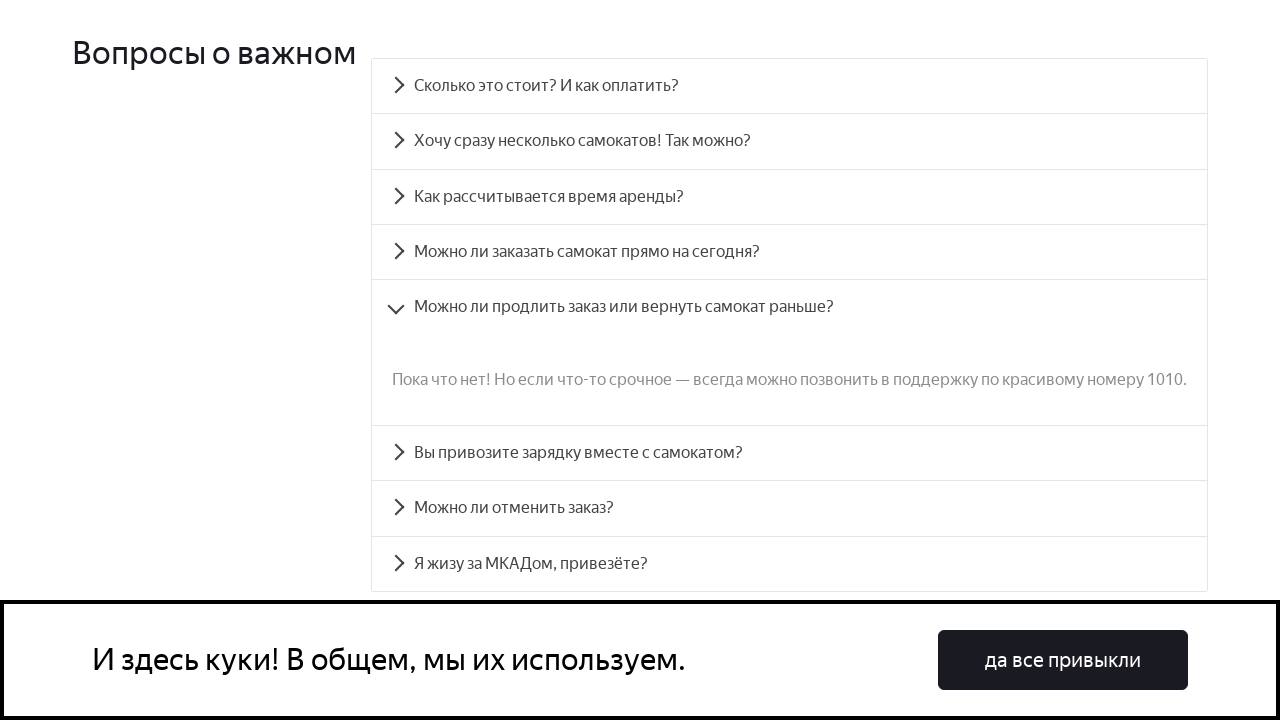

Scrolled accordion heading 5 into view
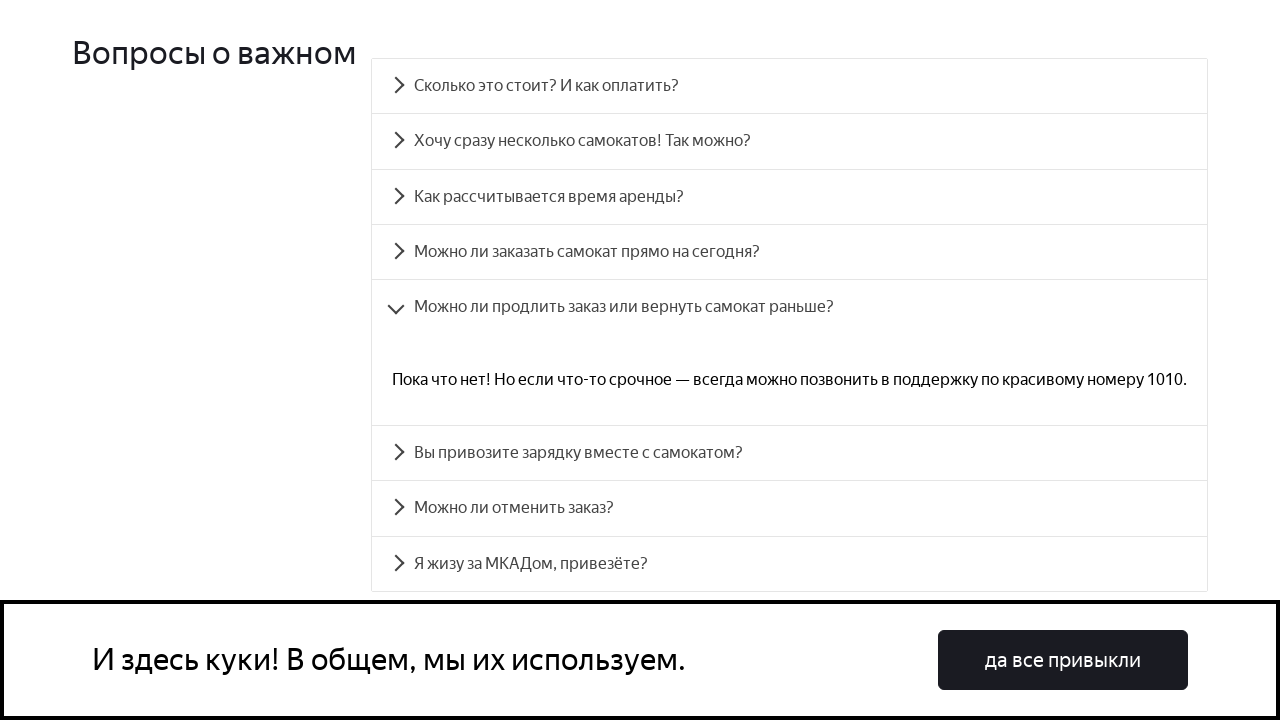

Clicked FAQ accordion item 5 to expand at (790, 453) on #accordion__heading-5
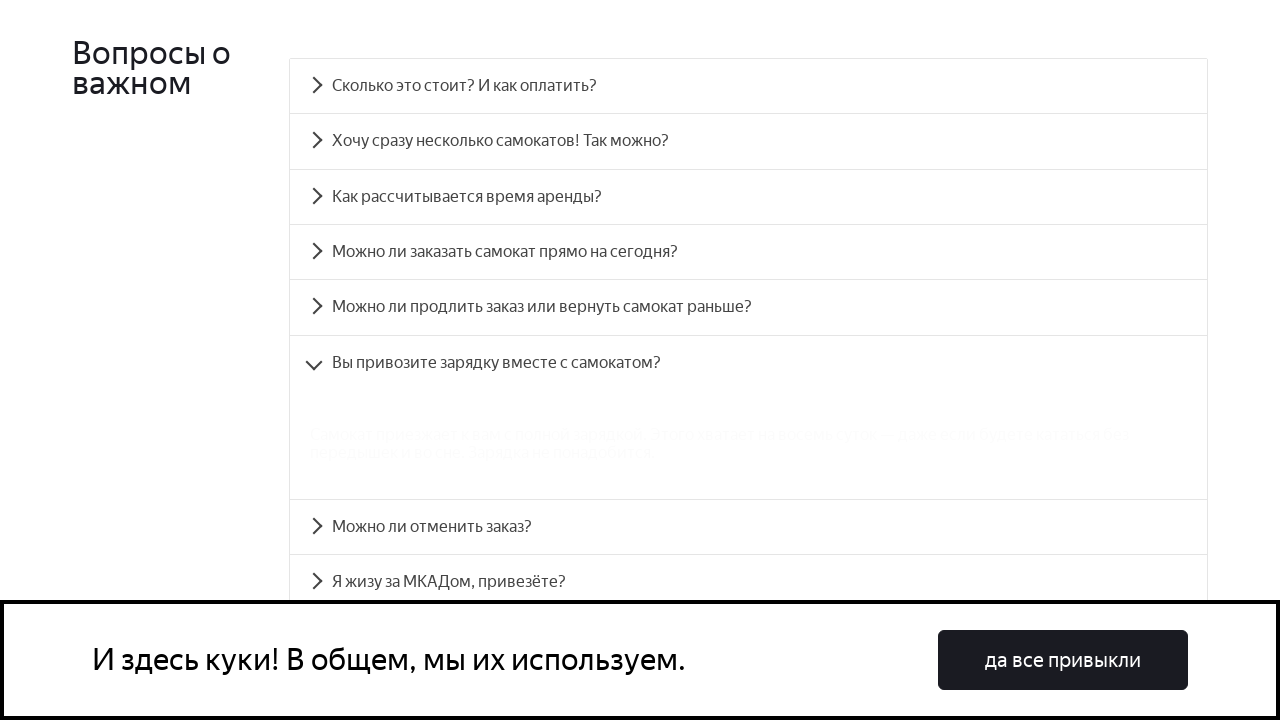

Verified accordion panel 5 is now visible with answer text
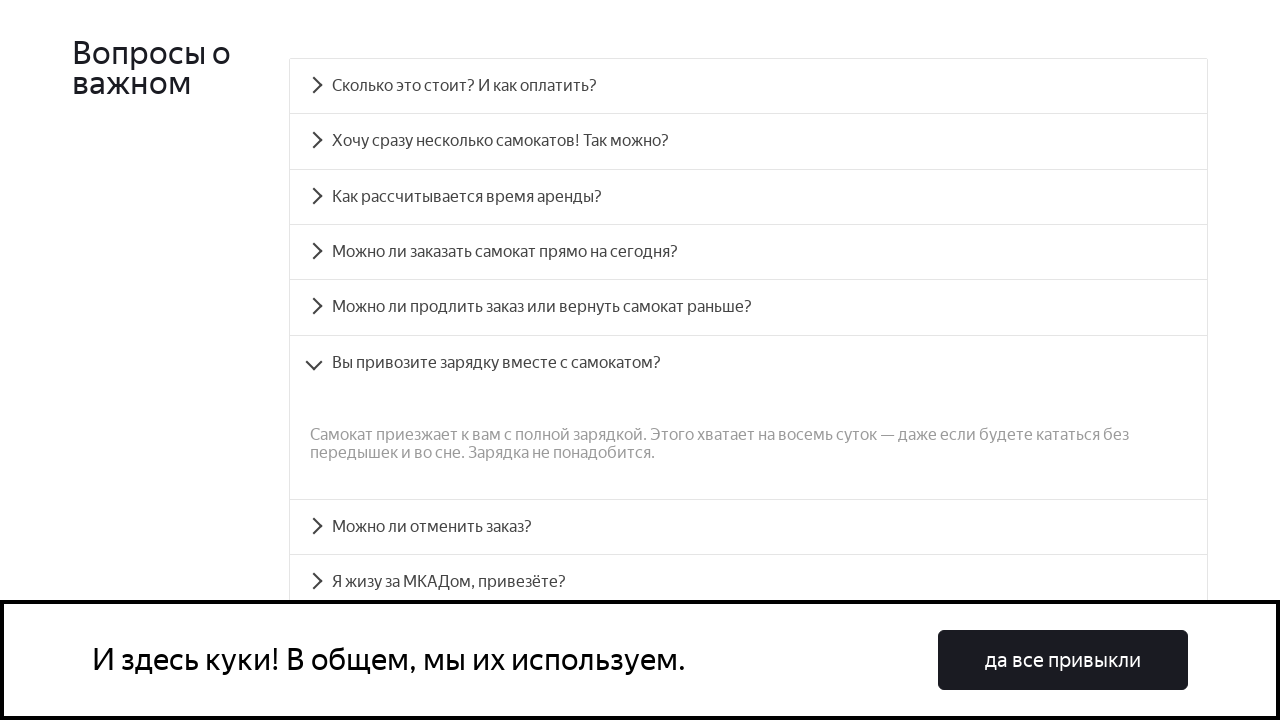

Scrolled accordion heading 6 into view
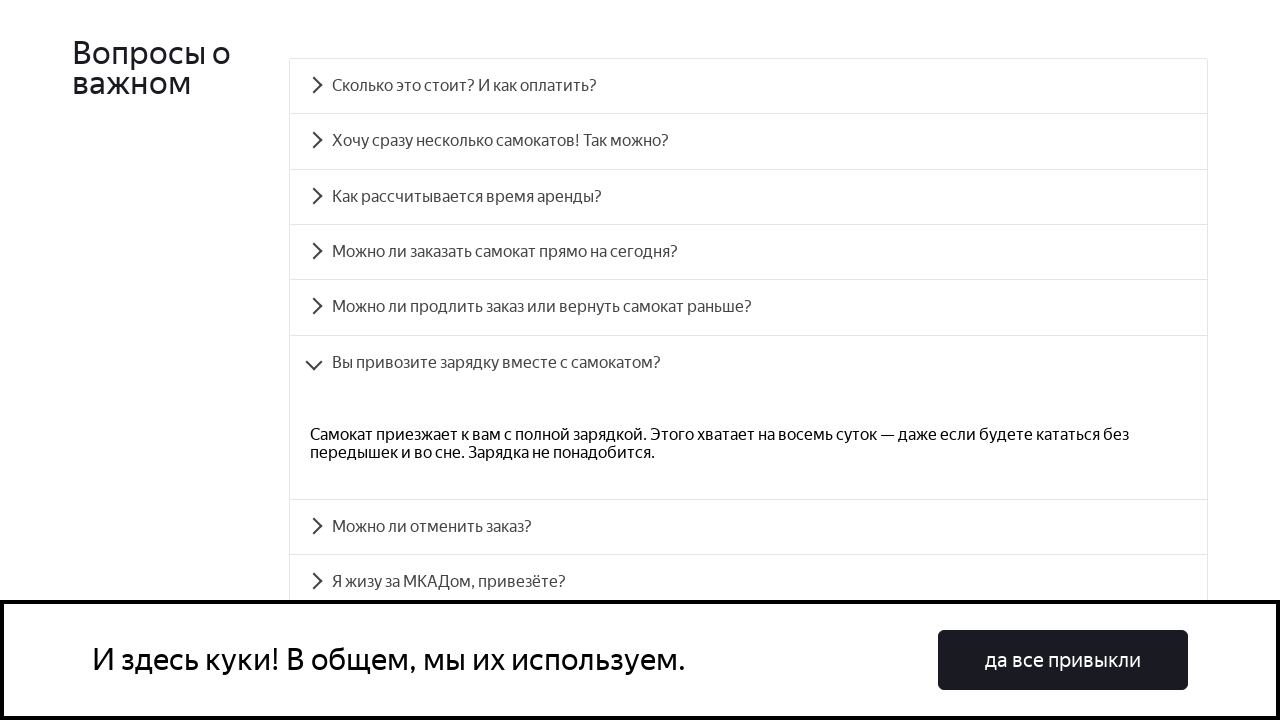

Clicked FAQ accordion item 6 to expand at (748, 527) on #accordion__heading-6
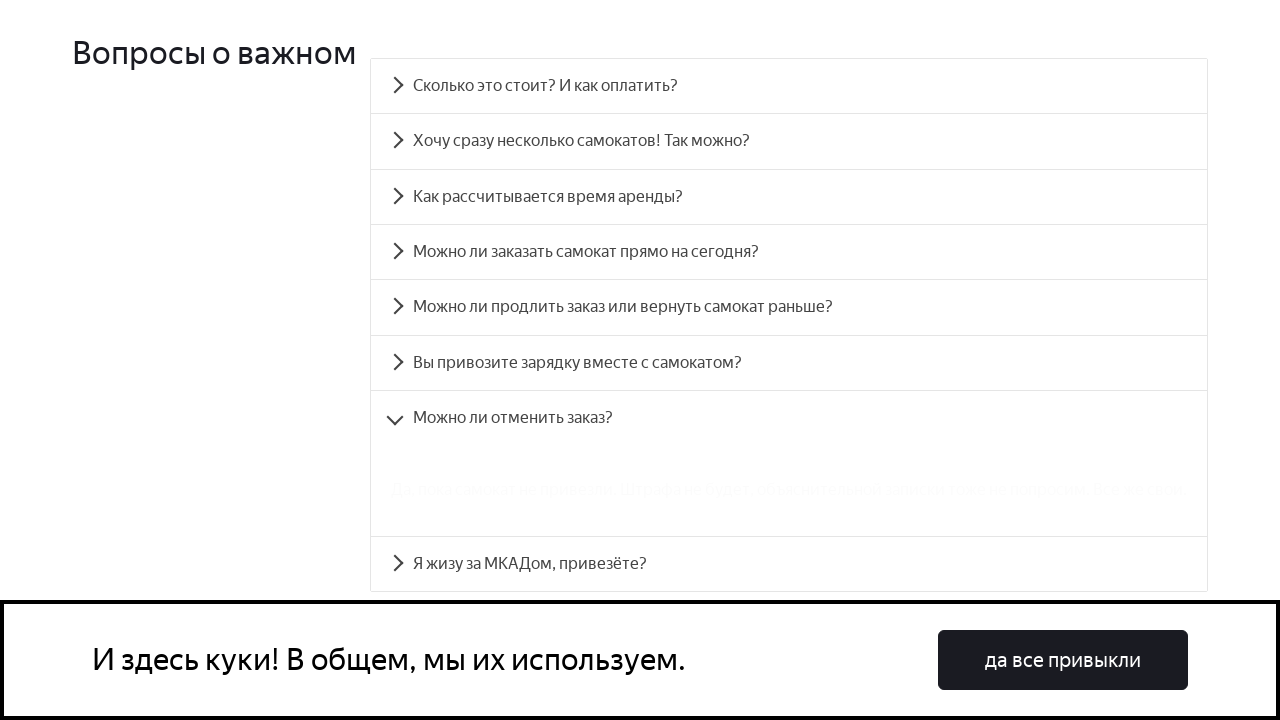

Verified accordion panel 6 is now visible with answer text
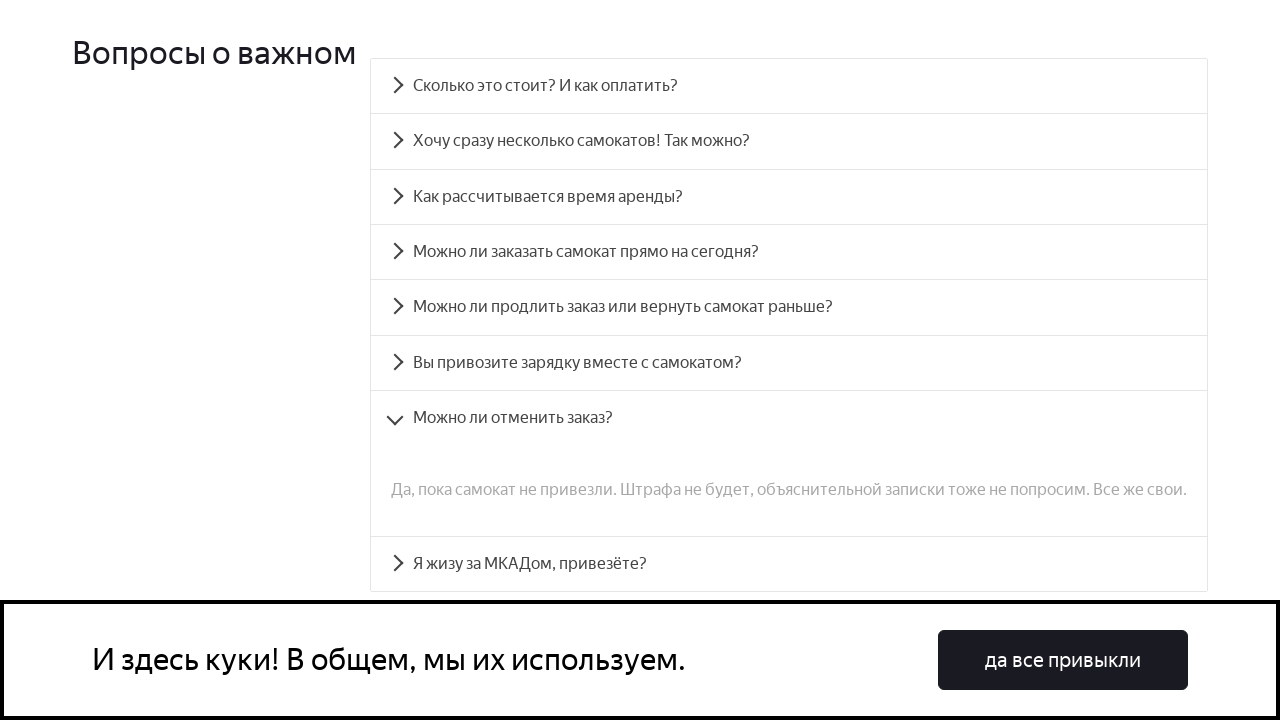

Scrolled accordion heading 7 into view
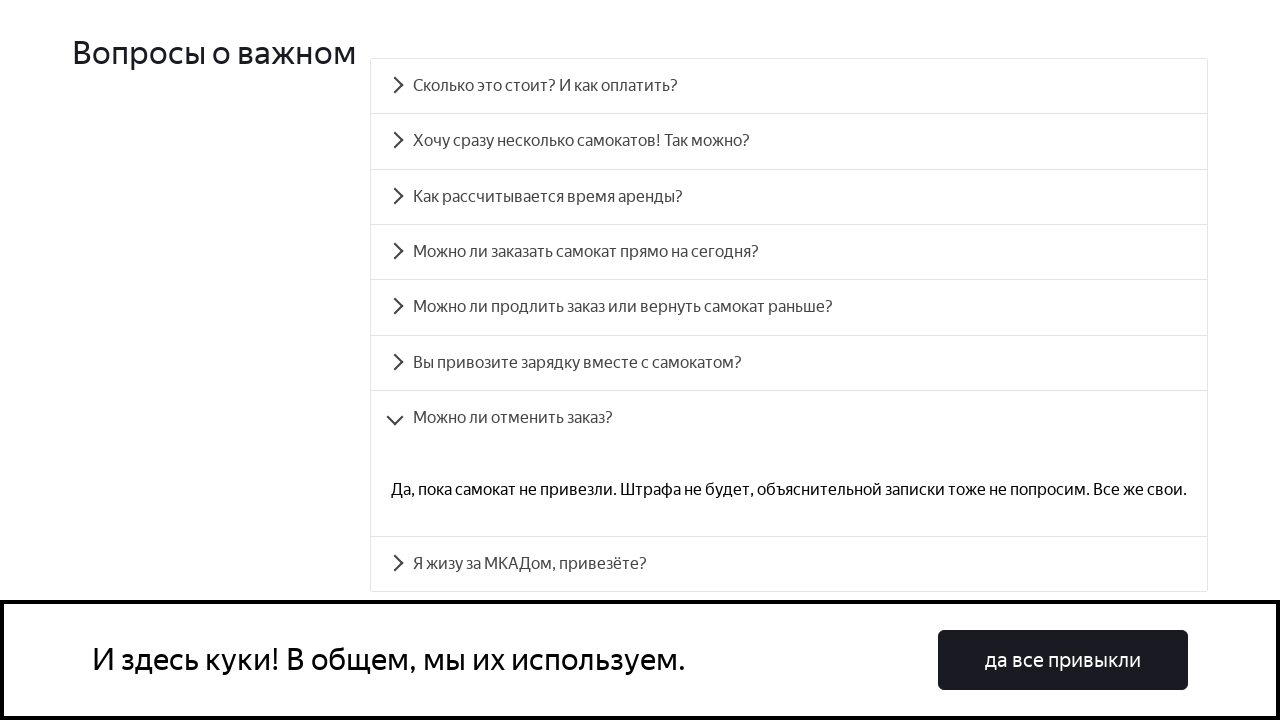

Clicked FAQ accordion item 7 to expand at (789, 564) on #accordion__heading-7
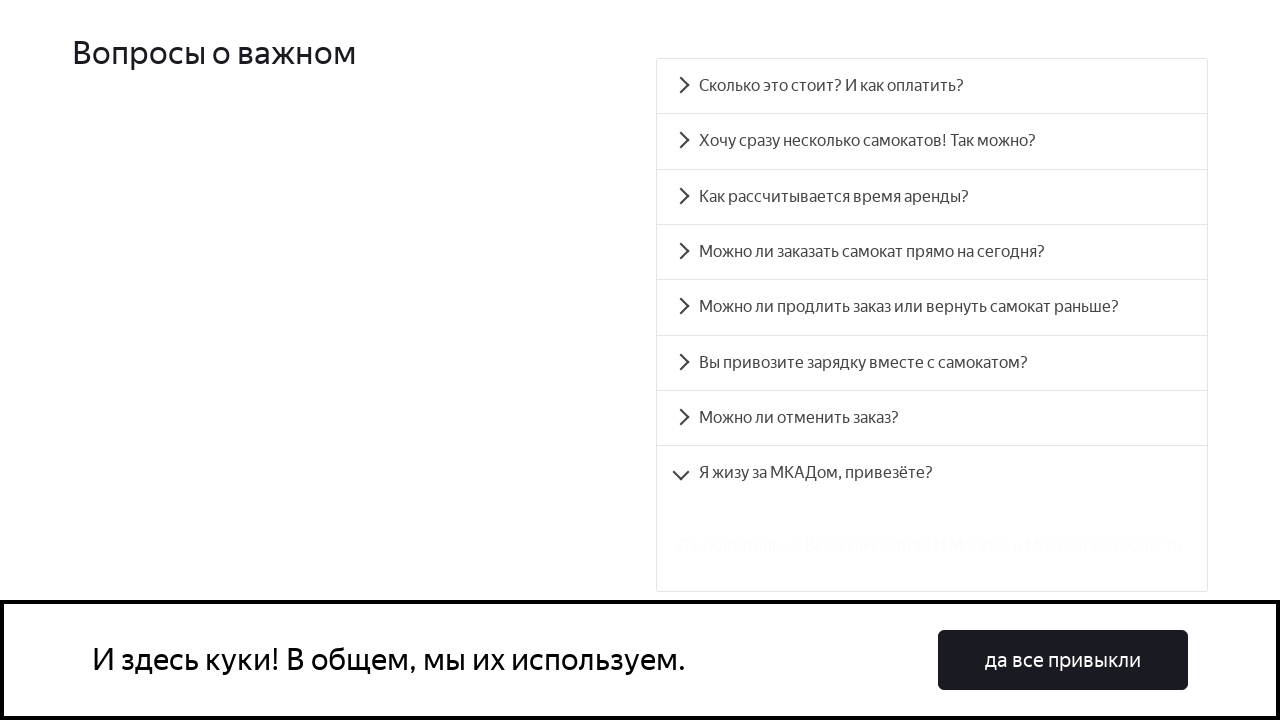

Verified accordion panel 7 is now visible with answer text
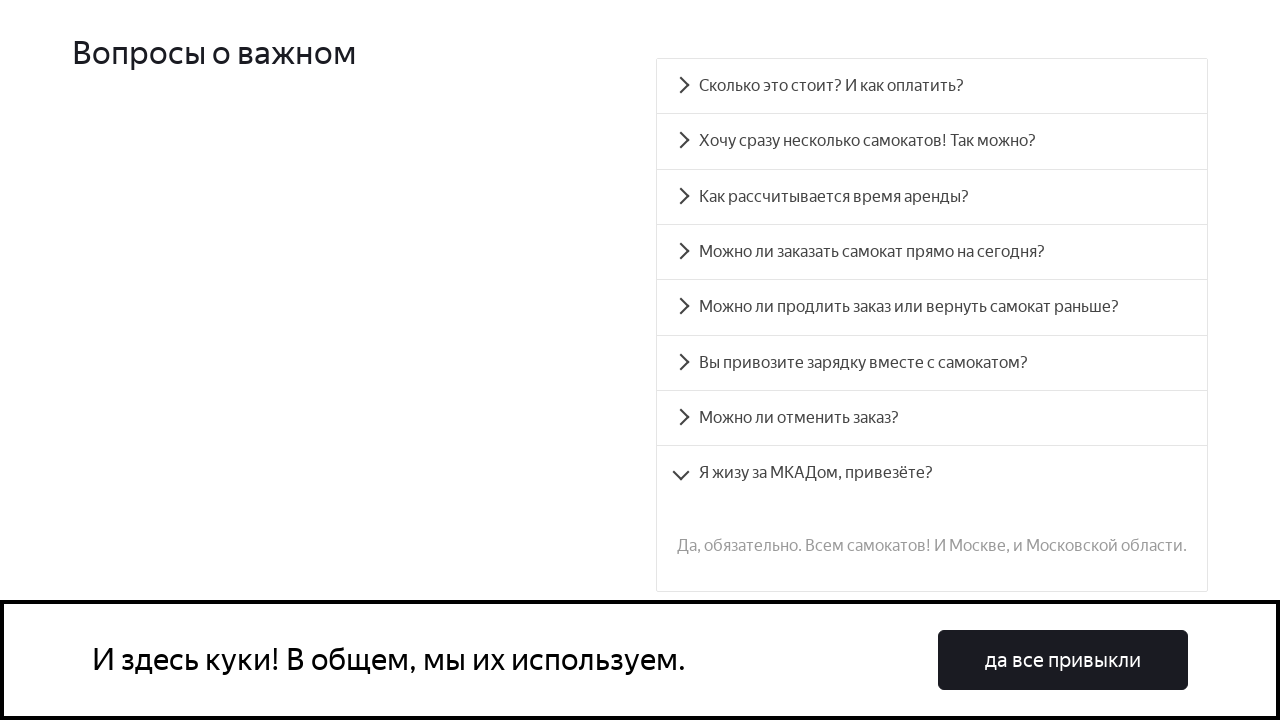

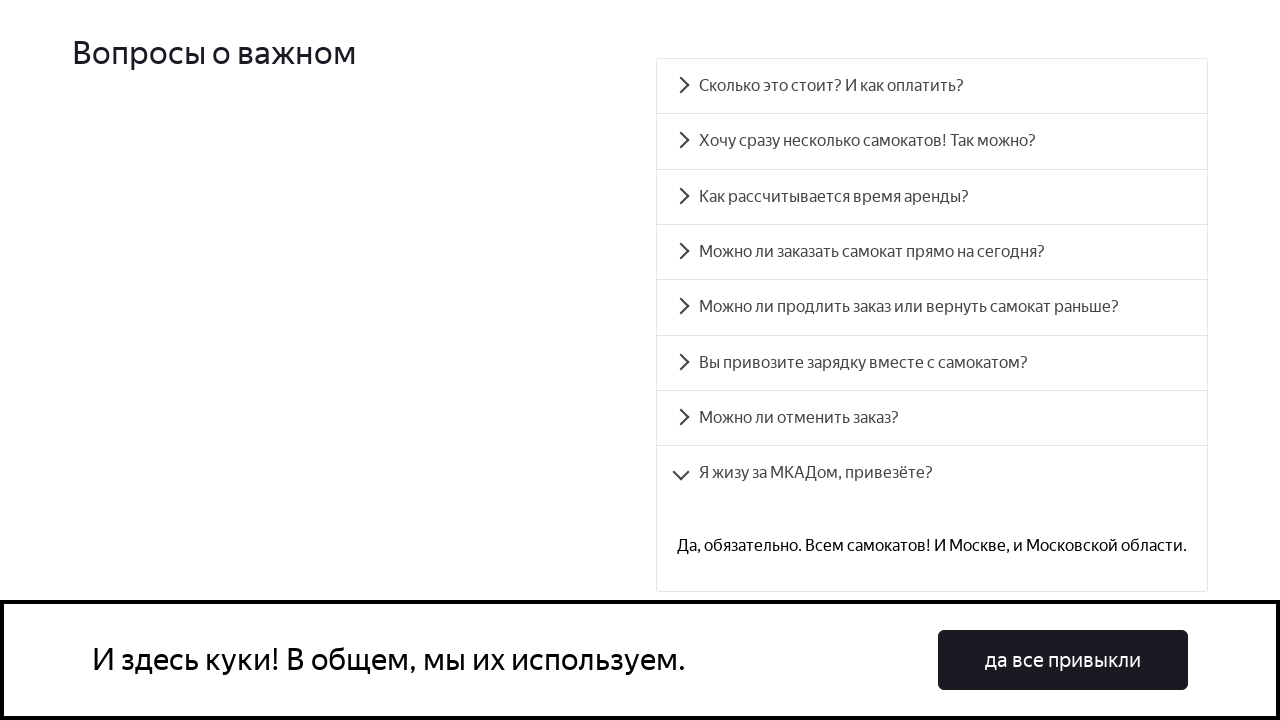